Navigates to Greens Technology website, retrieves the page title, and maximizes the browser window to verify the page loads correctly.

Starting URL: http://www.greenstechnologys.com

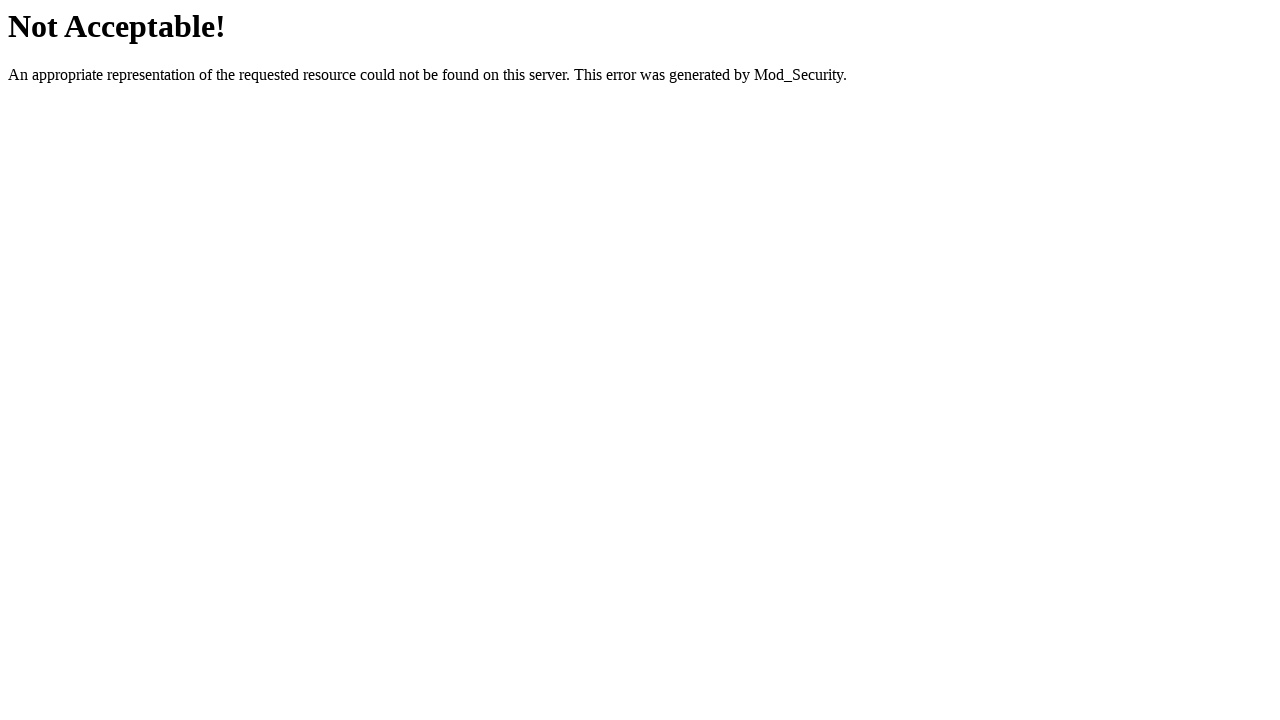

Waited for page to reach domcontentloaded state
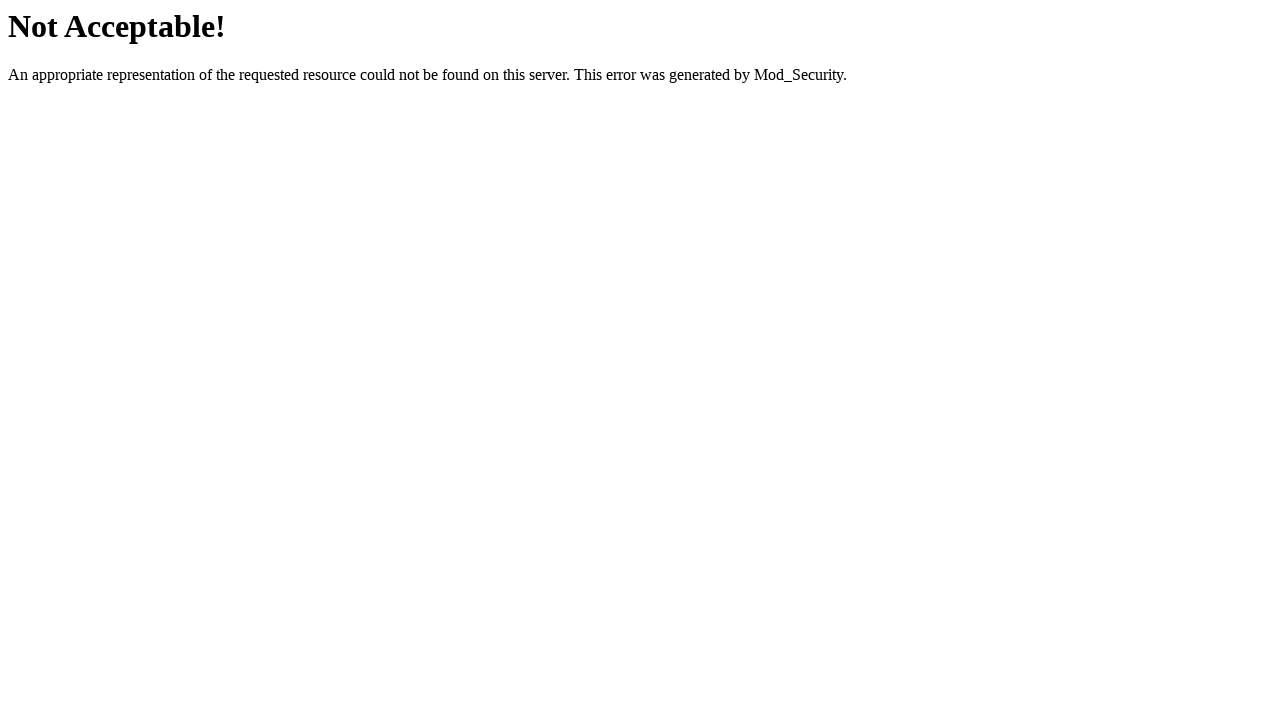

Retrieved page title: Not Acceptable!
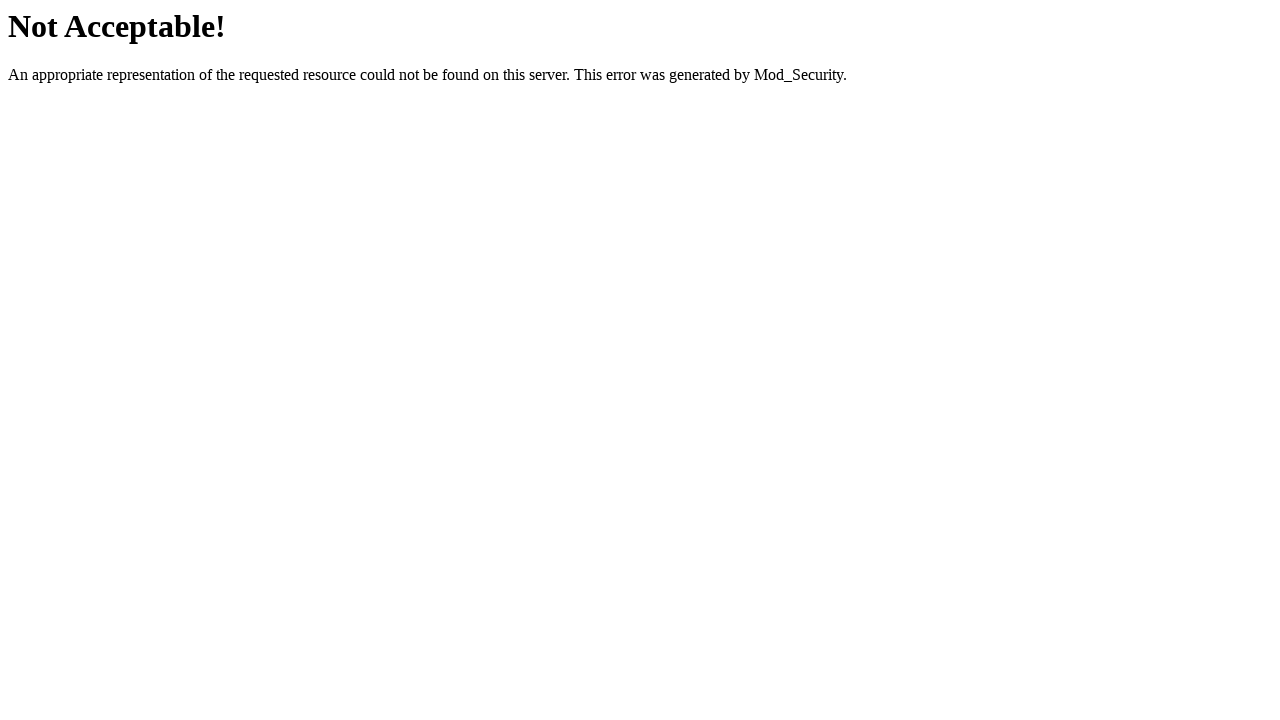

Maximized browser window to 1920x1080
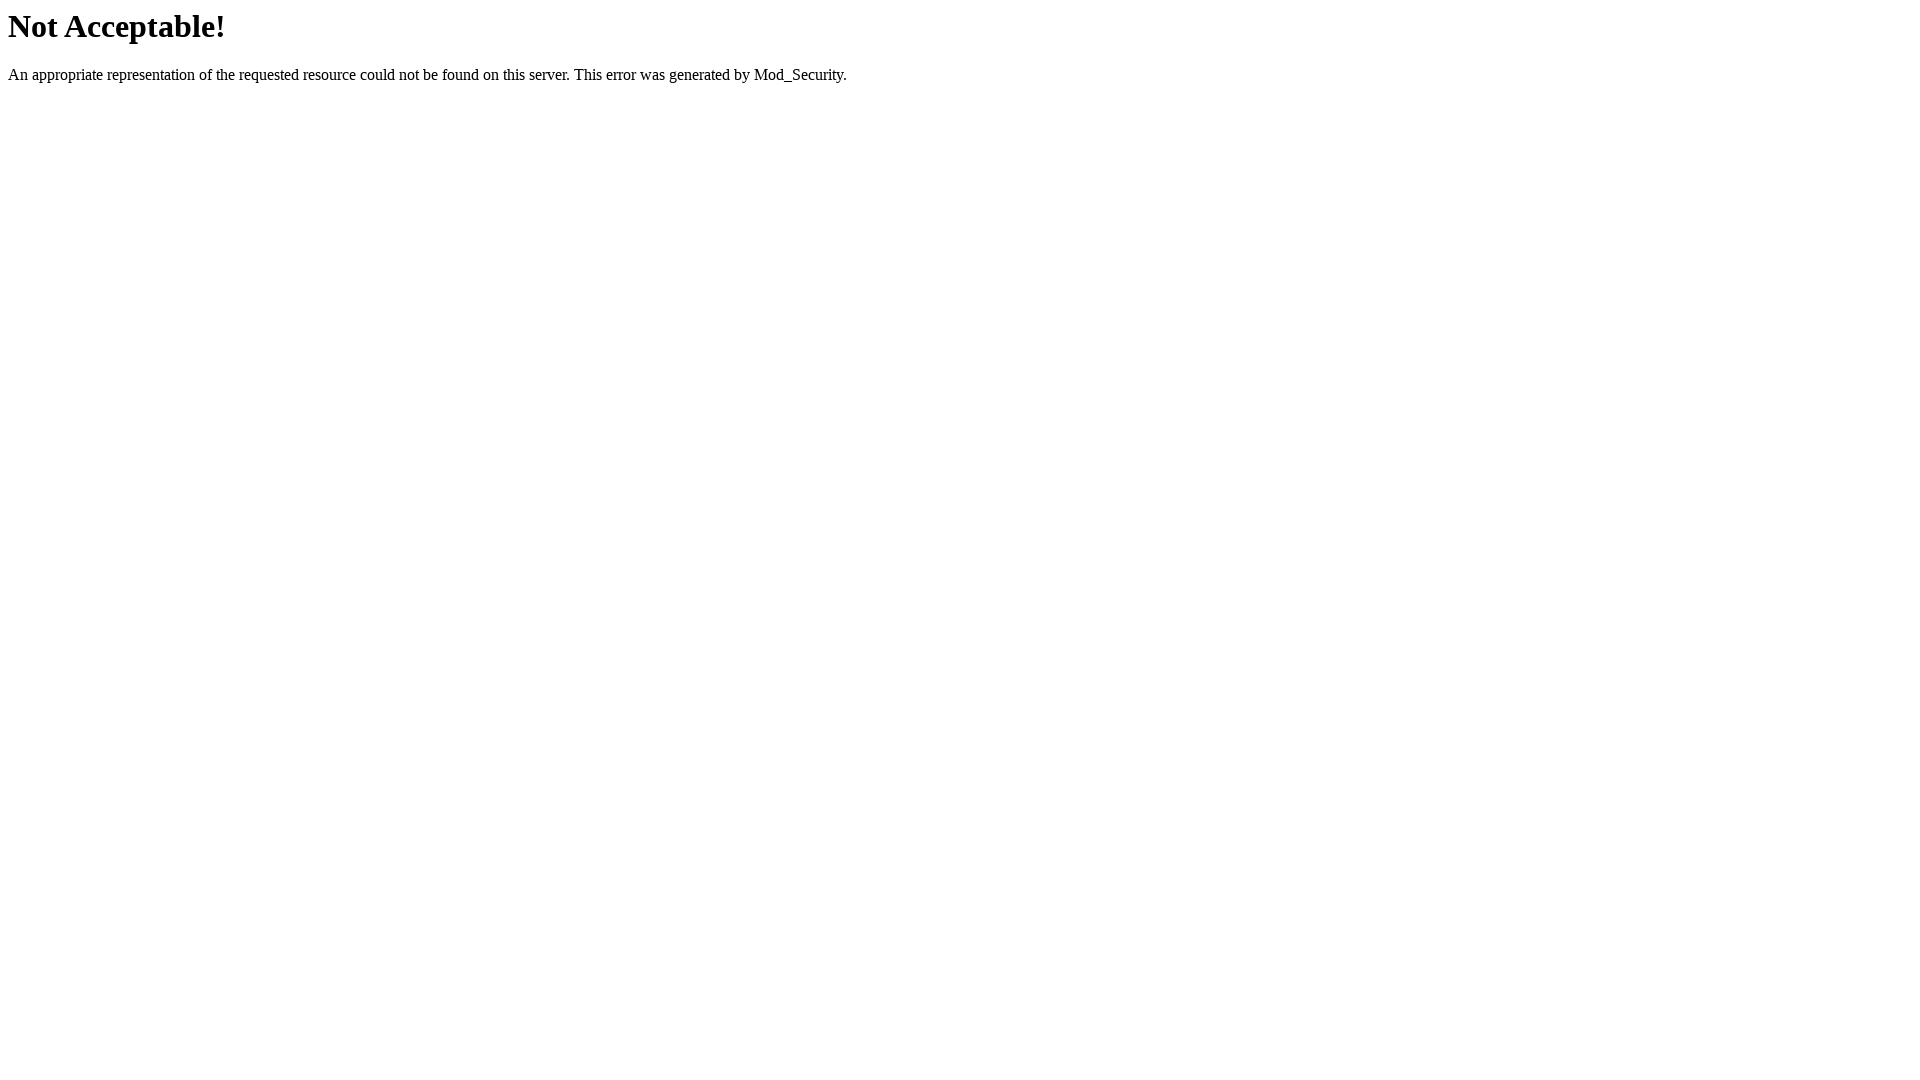

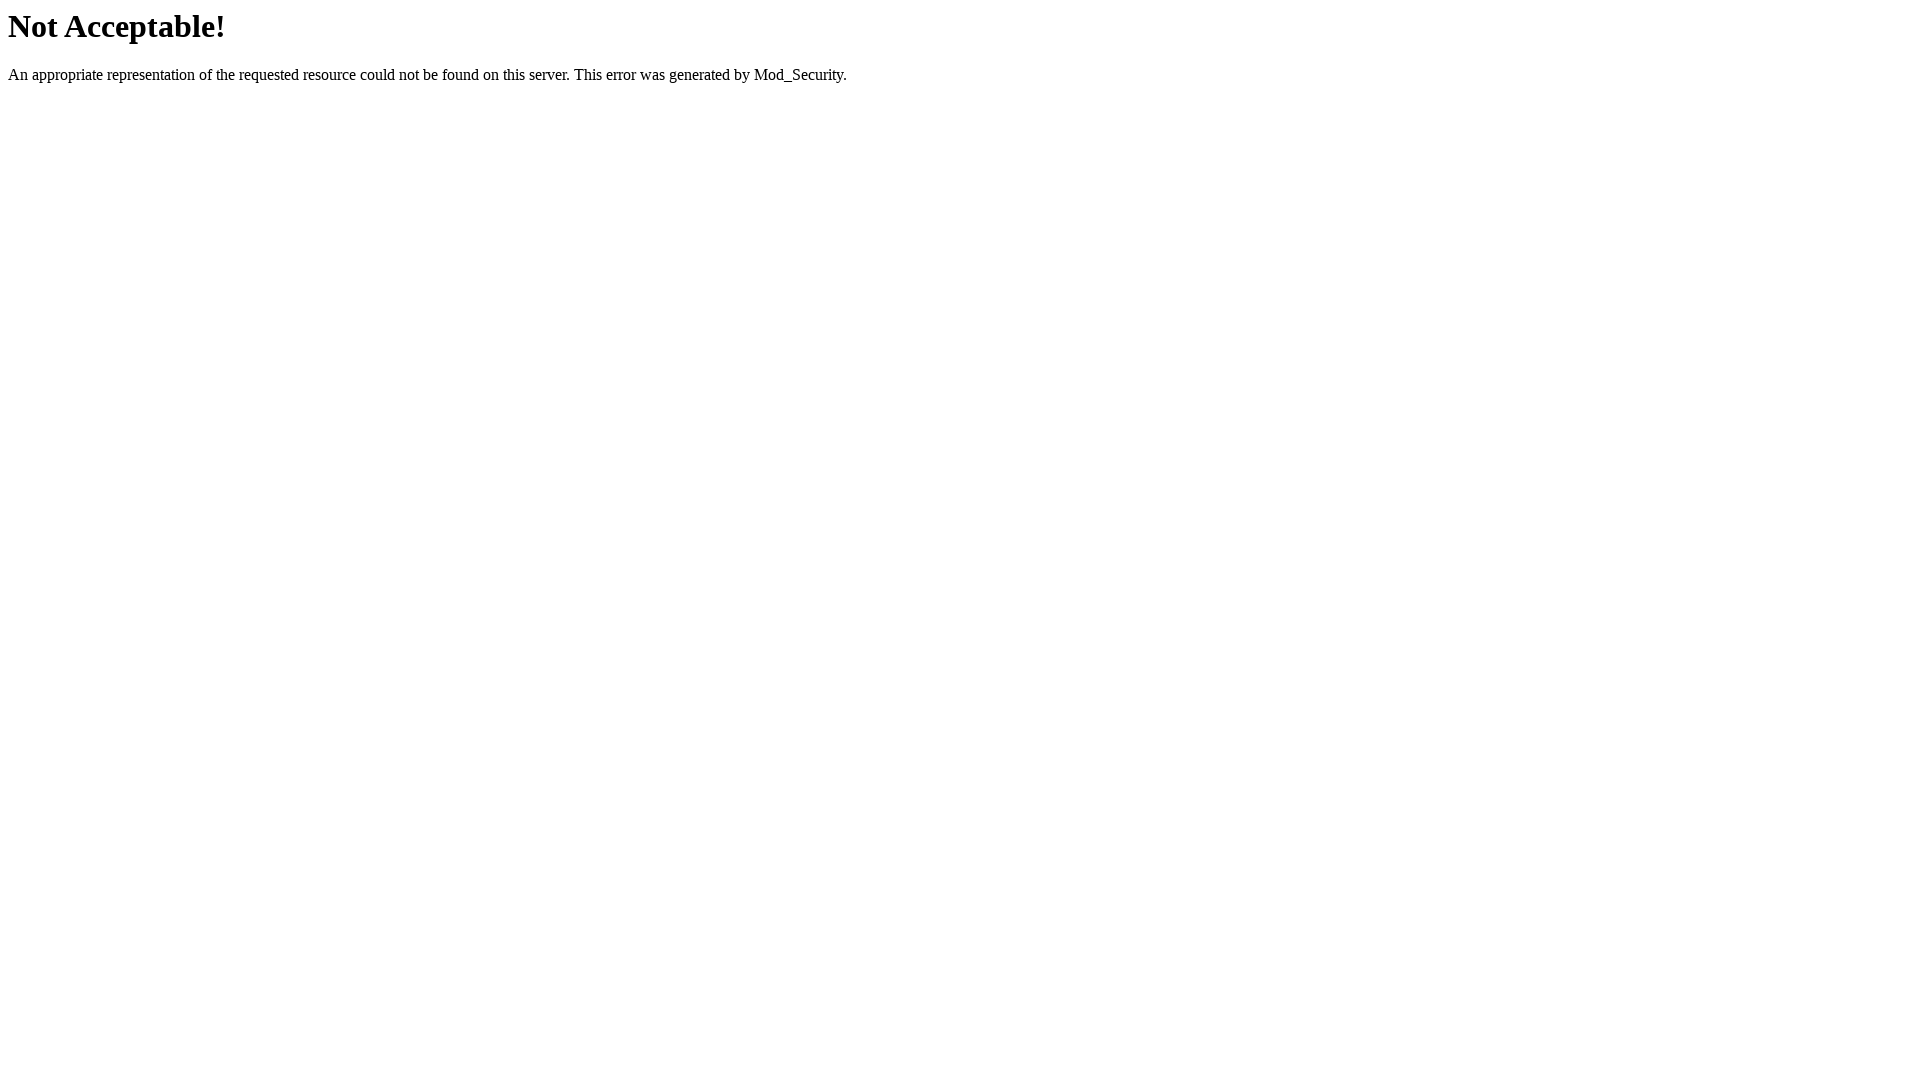